Tests AJAX data loading by triggering an AJAX request and waiting for the response content to appear

Starting URL: http://www.uitestingplayground.com/ajax

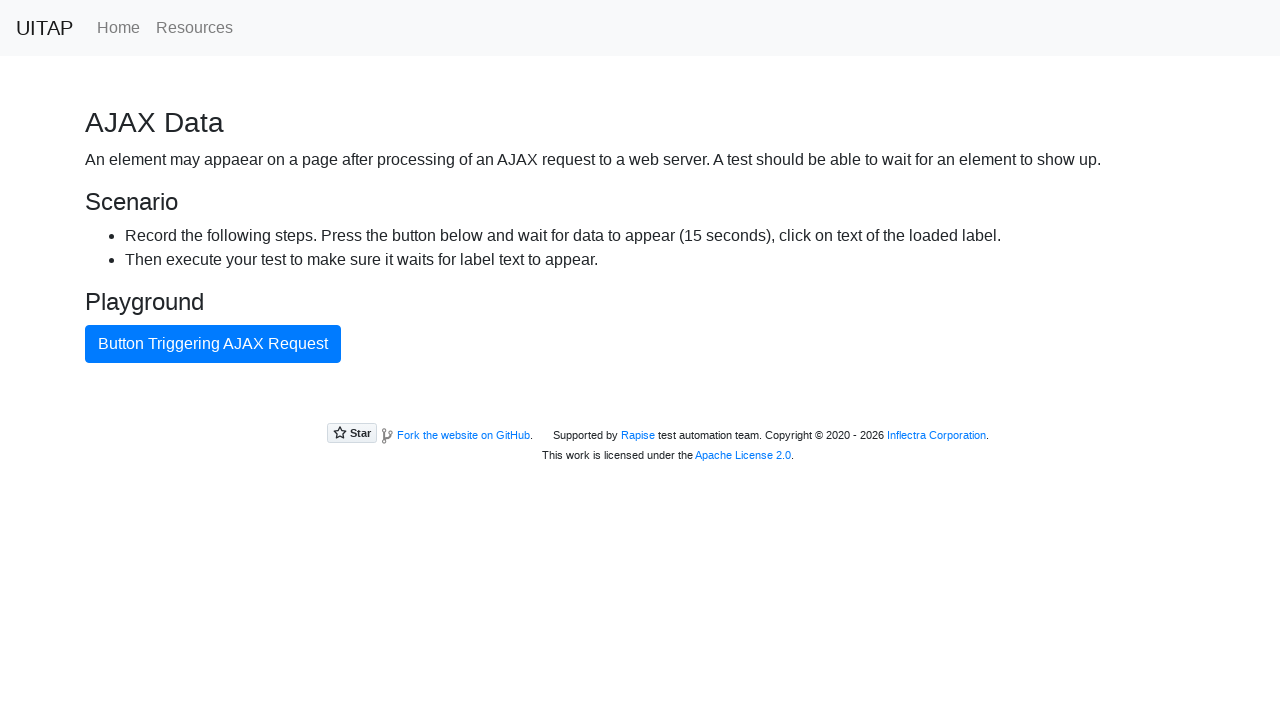

Clicked AJAX trigger button at (213, 344) on #ajaxButton
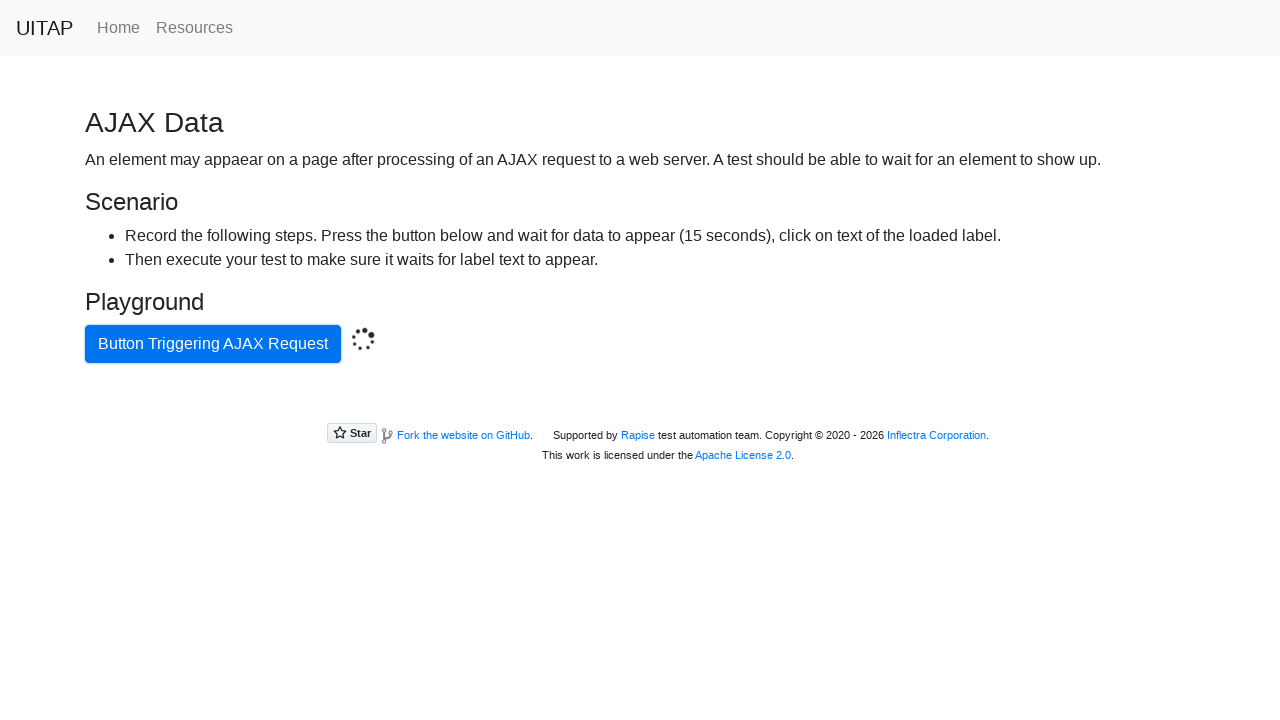

AJAX response content loaded with success indicator
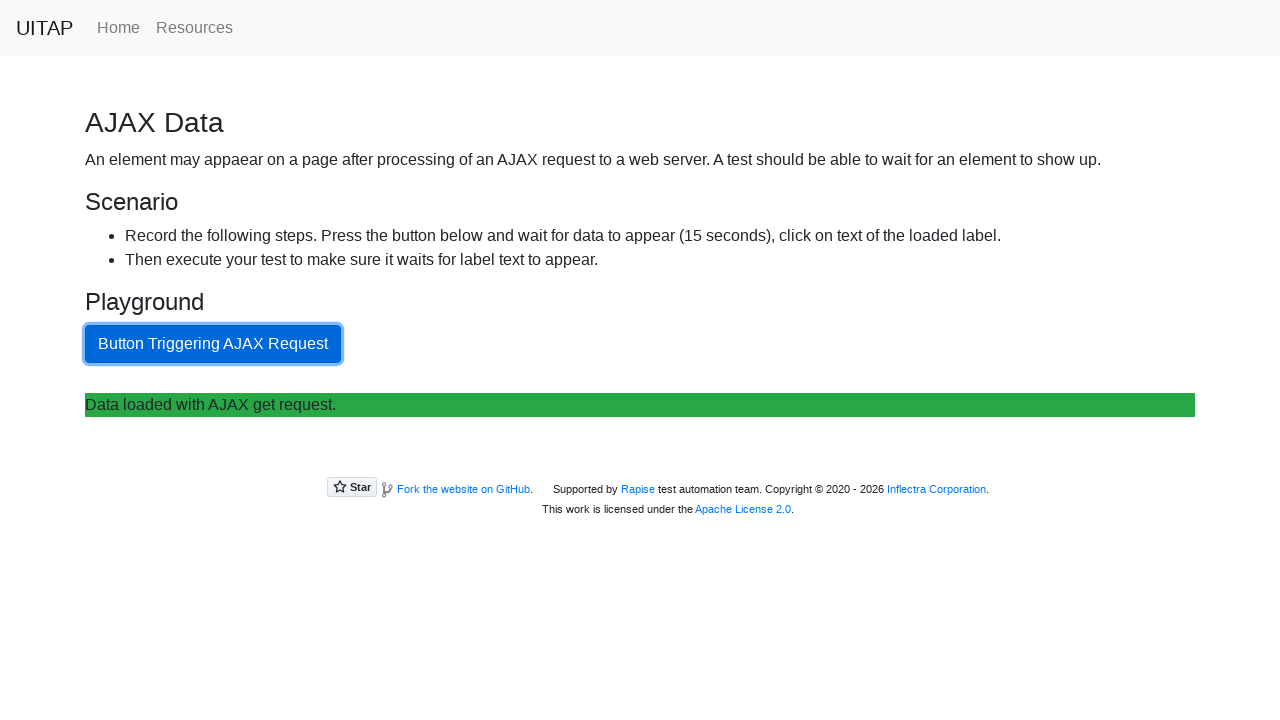

Verified 'Data loaded' text appeared in response
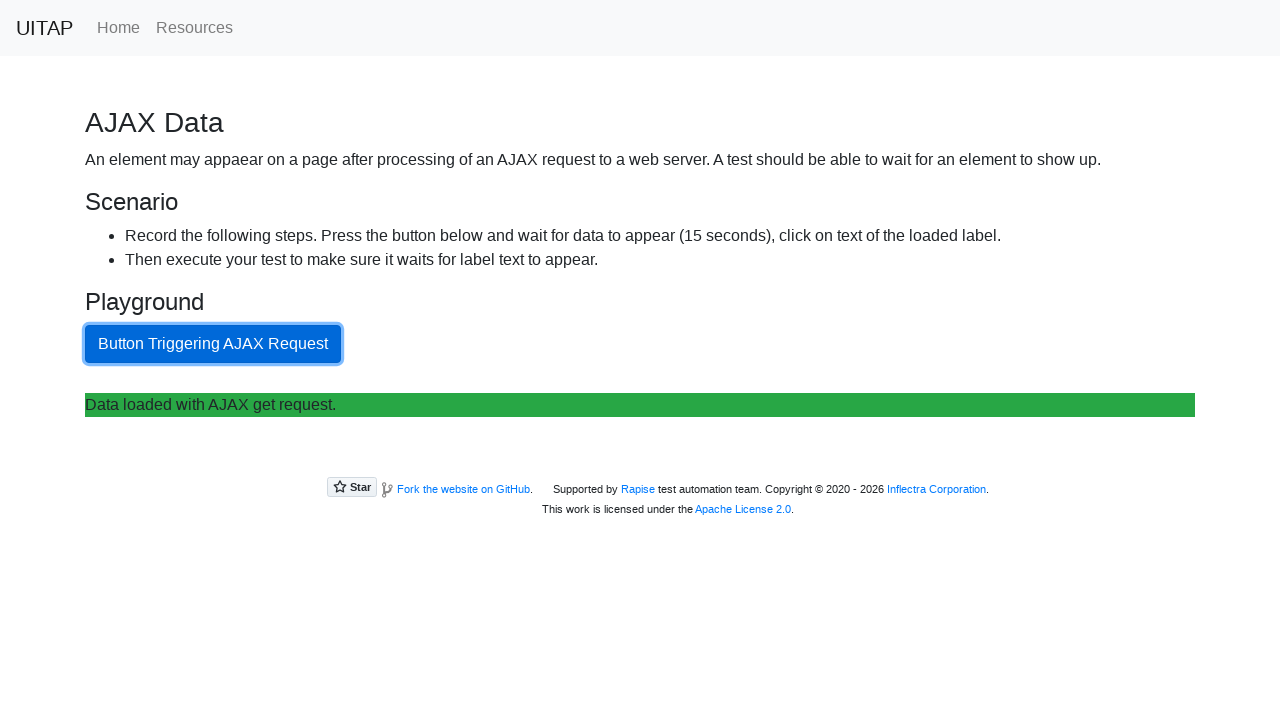

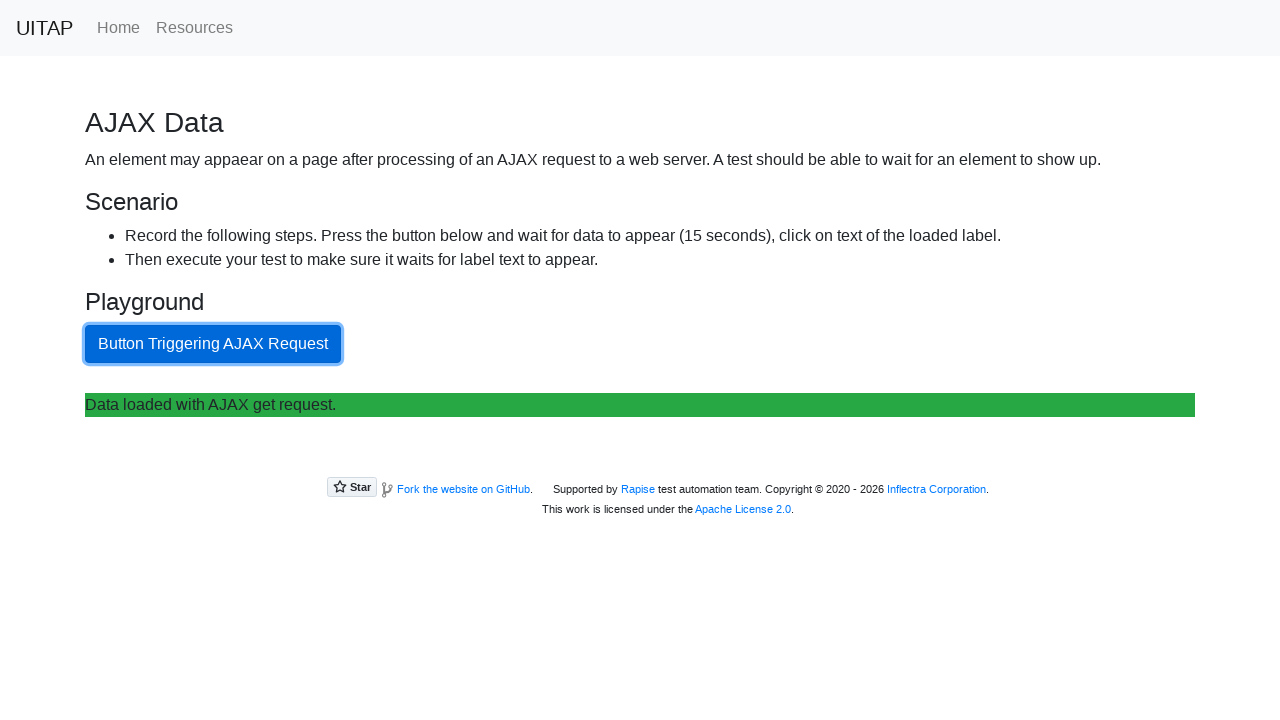